Tests drag and drop functionality on the jQuery UI droppable demo page by dragging an element and dropping it onto a target area

Starting URL: https://jqueryui.com/droppable/

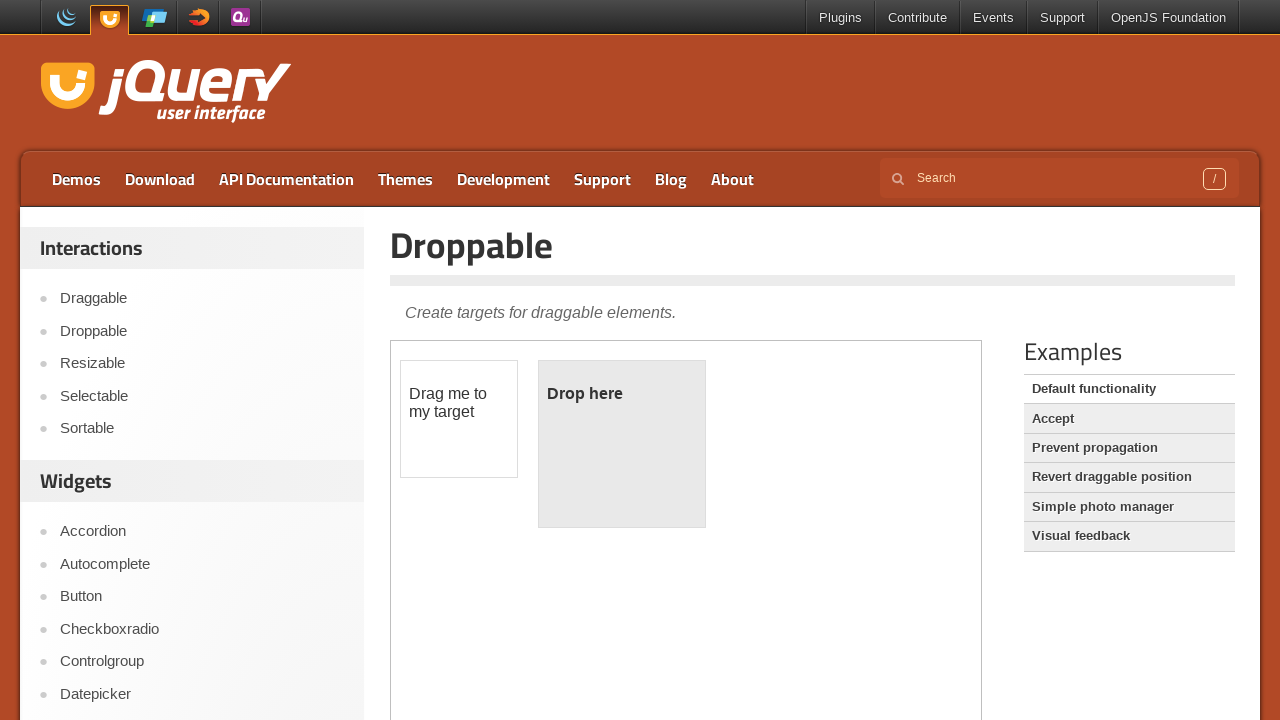

Located iframe containing droppable demo
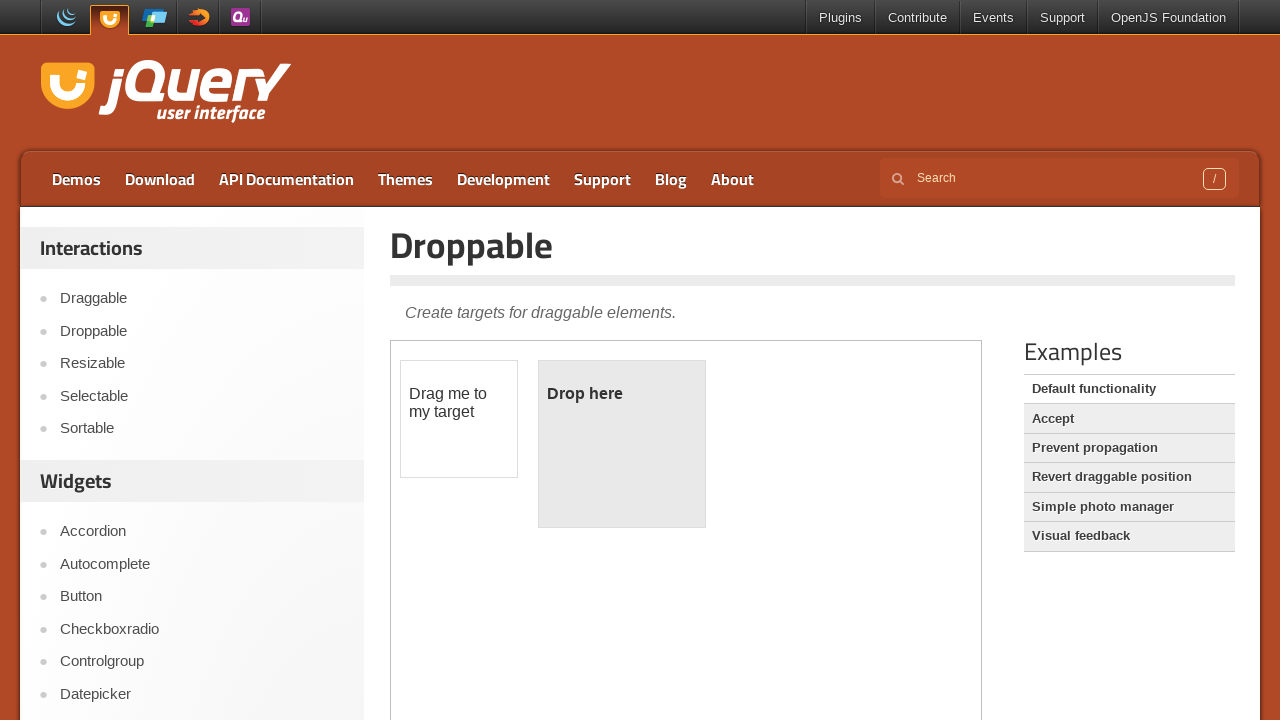

Located draggable element
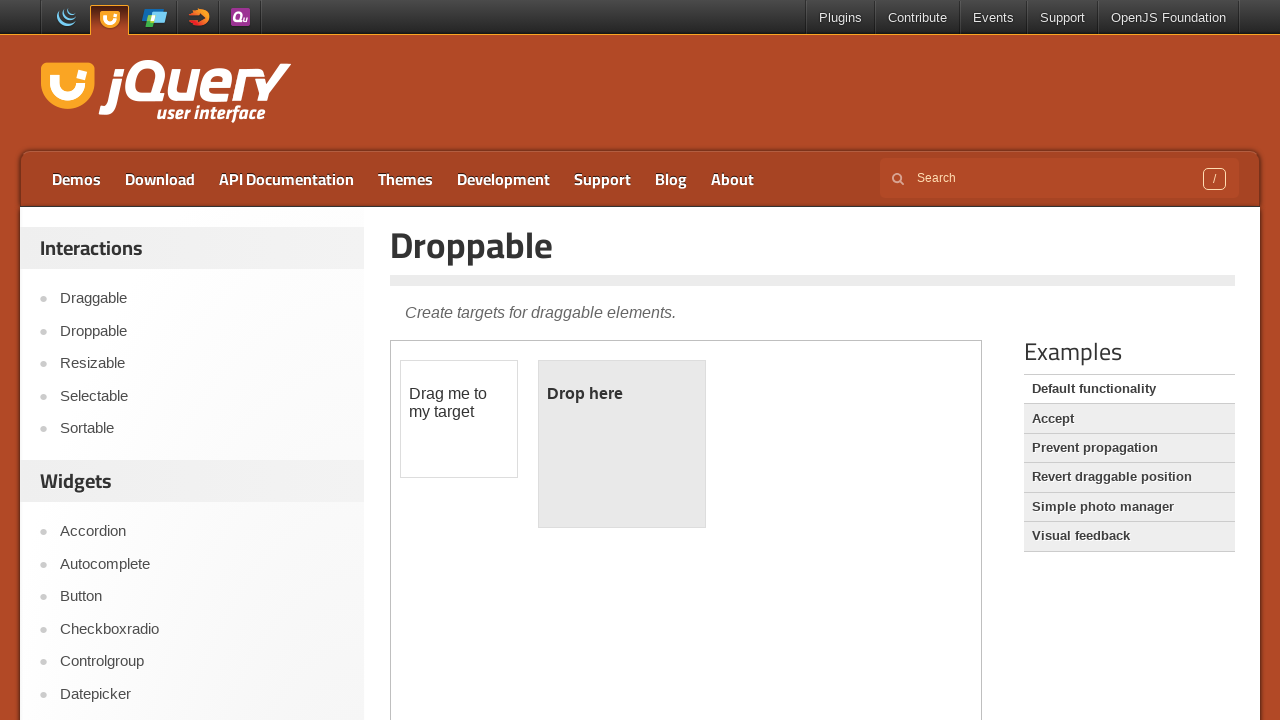

Located droppable target area
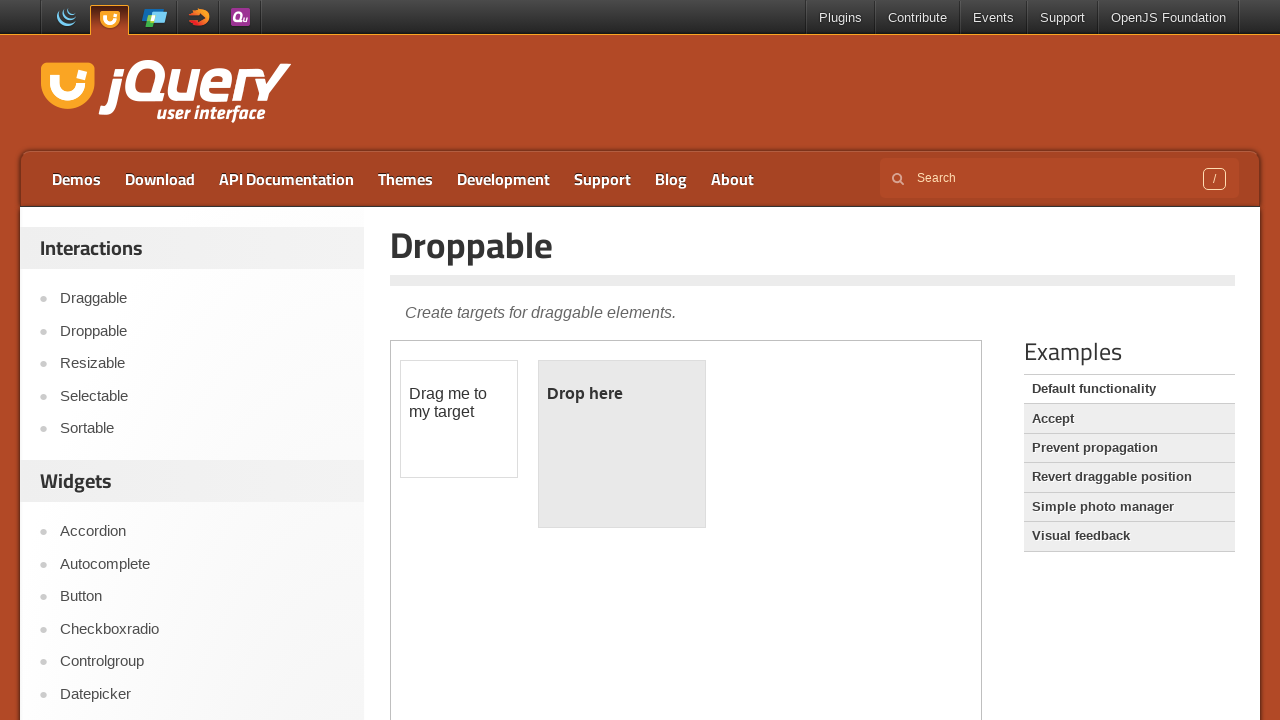

Dragged element to droppable target area at (622, 444)
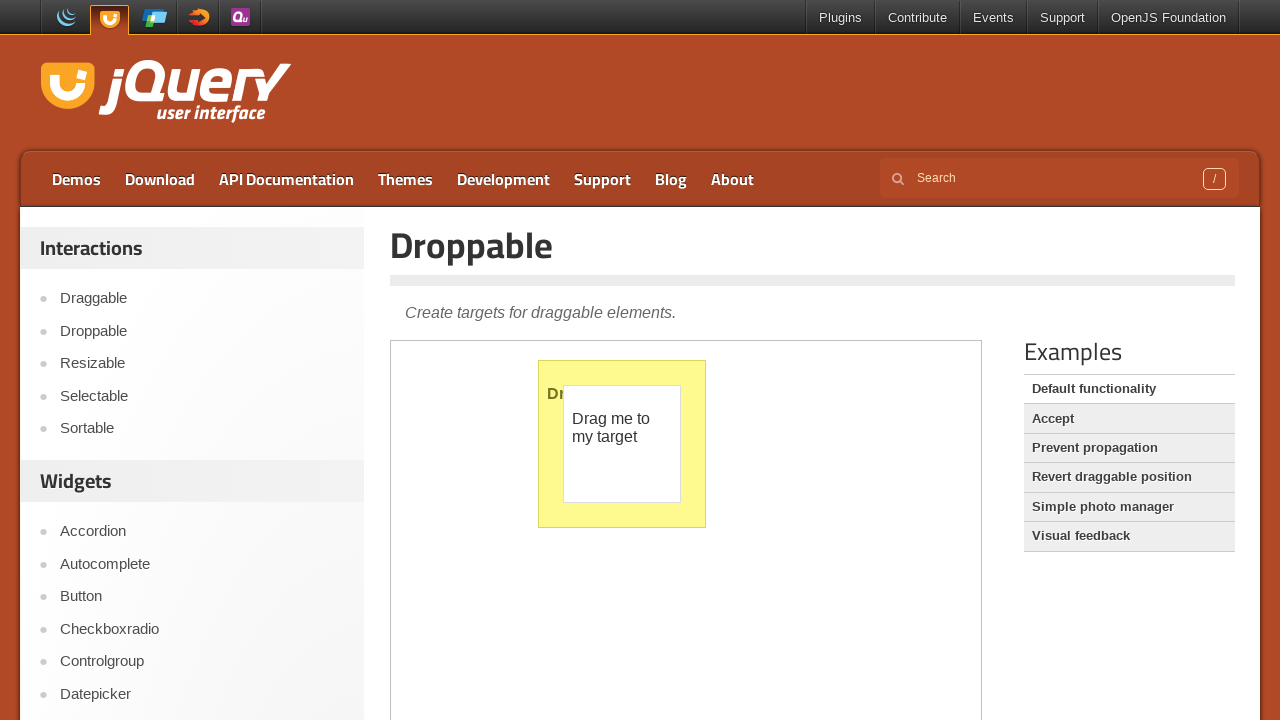

Verified drop was successful - droppable text changed to 'Dropped!'
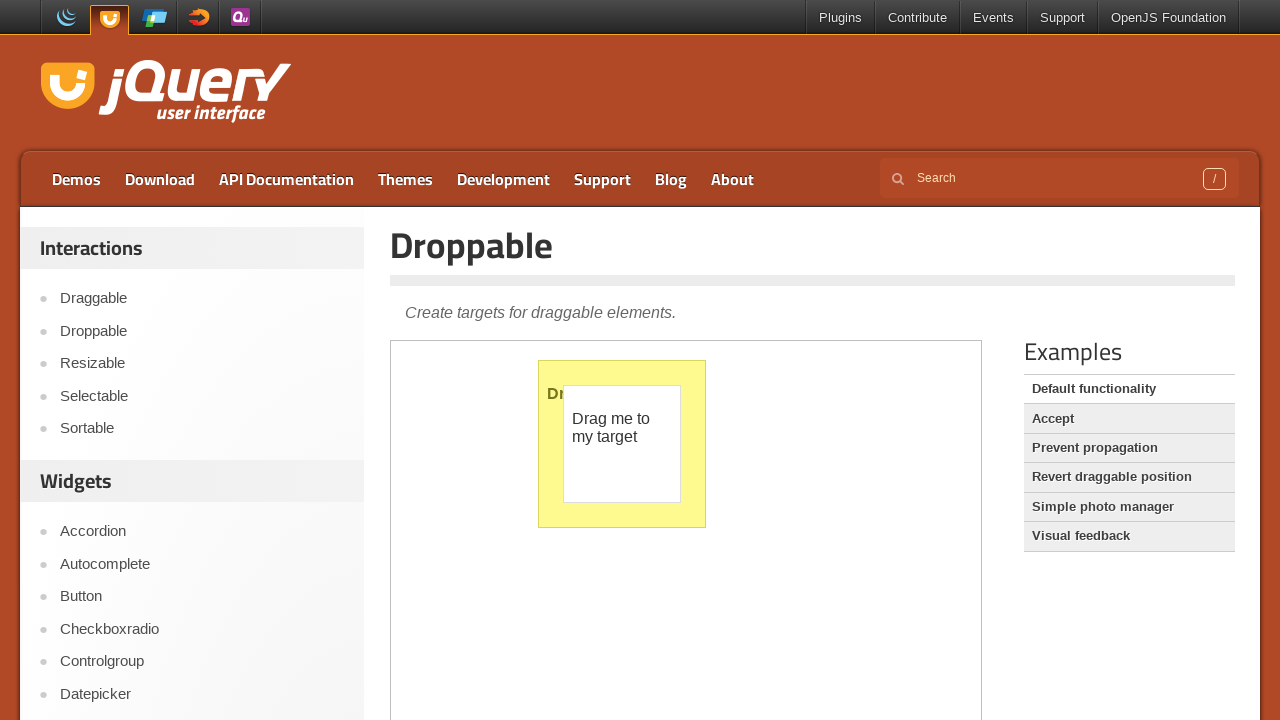

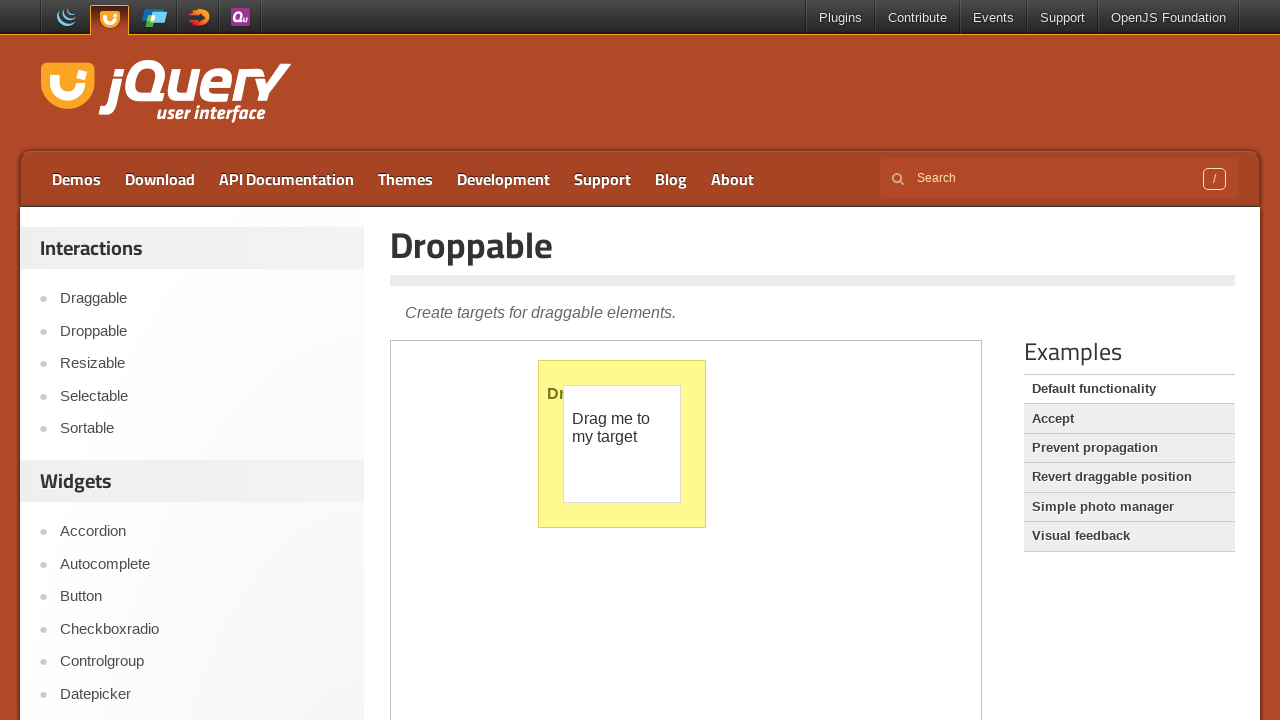